Clicks the search button and verifies the search modal/view appears

Starting URL: https://playwright.dev/docs/intro

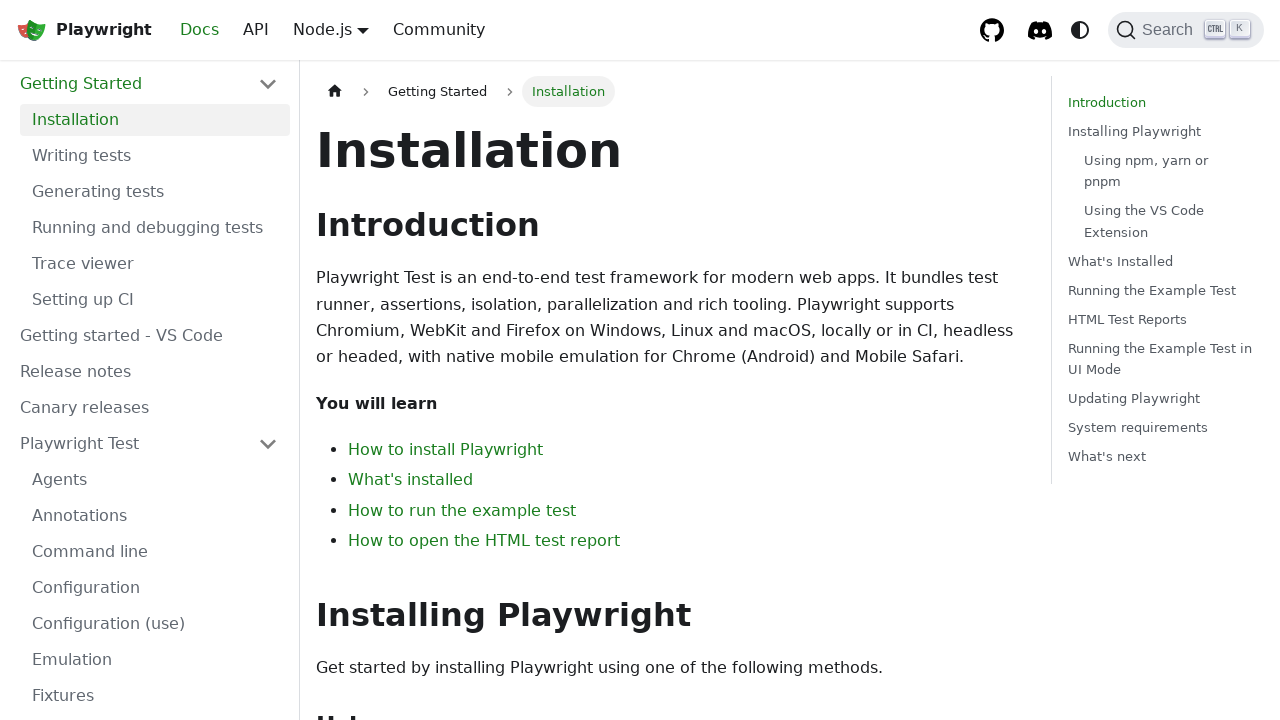

Clicked search button to open search modal at (1186, 30) on button.DocSearch
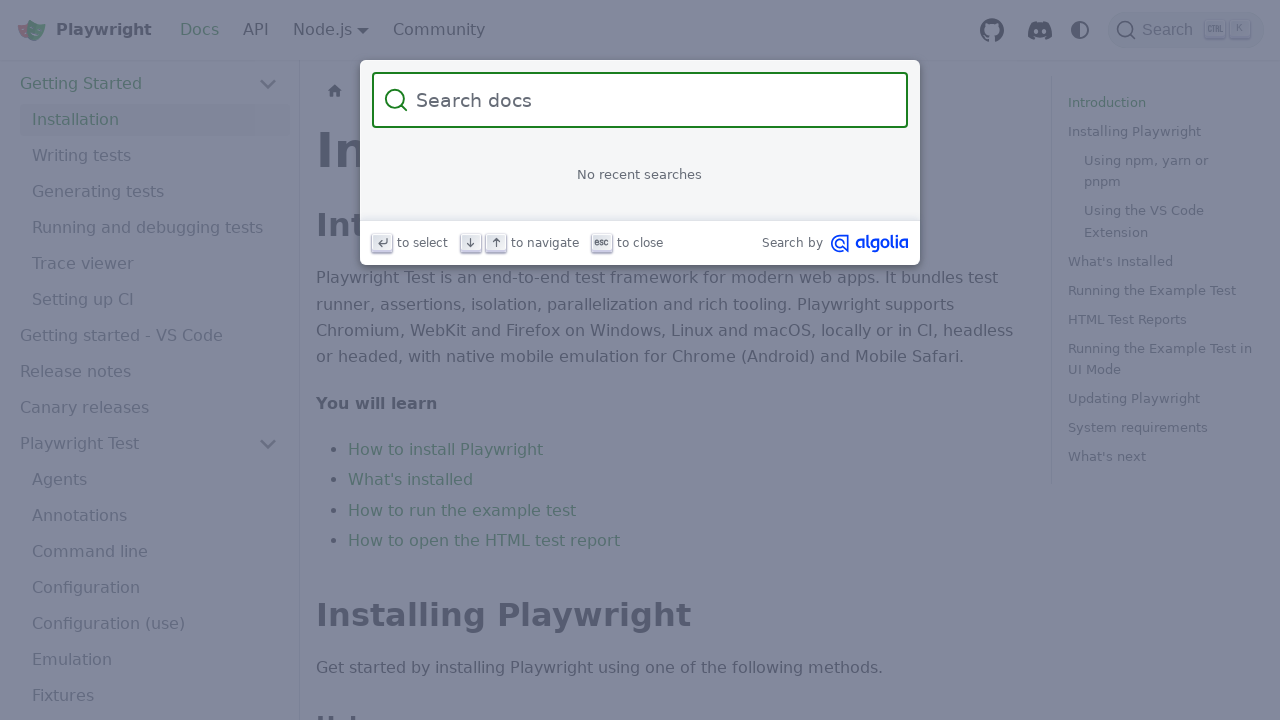

Search modal appeared and is visible
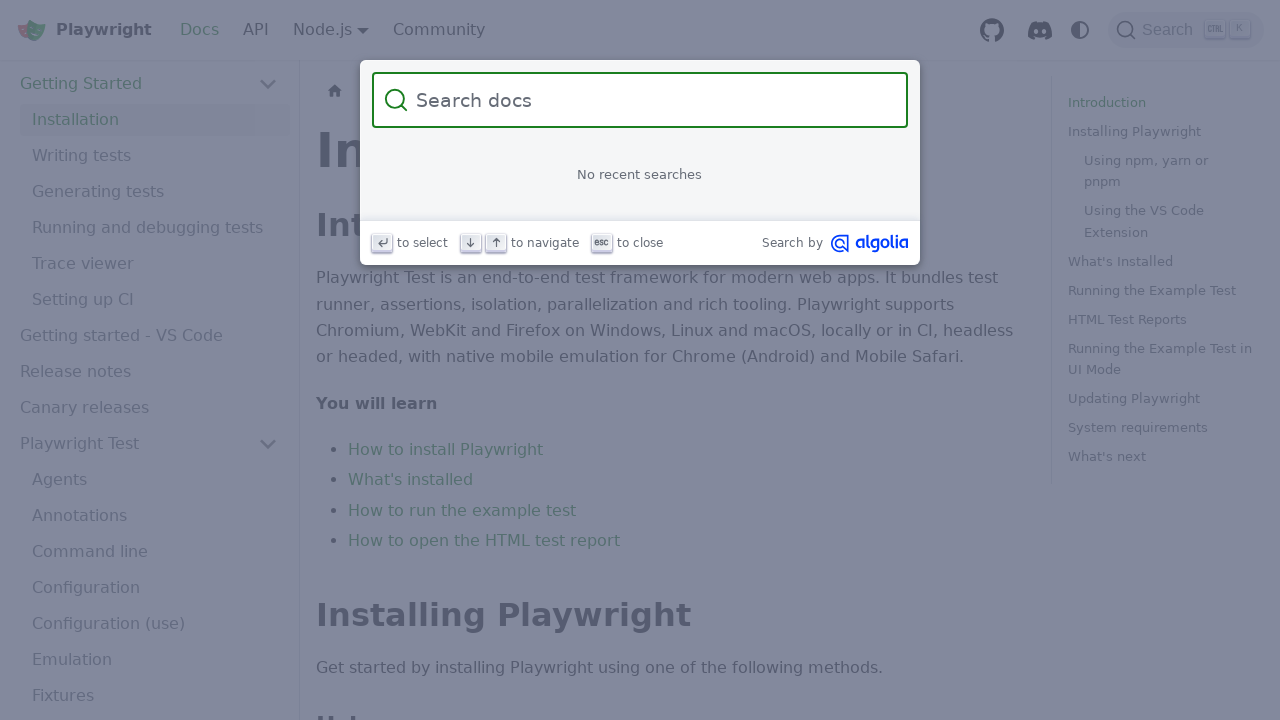

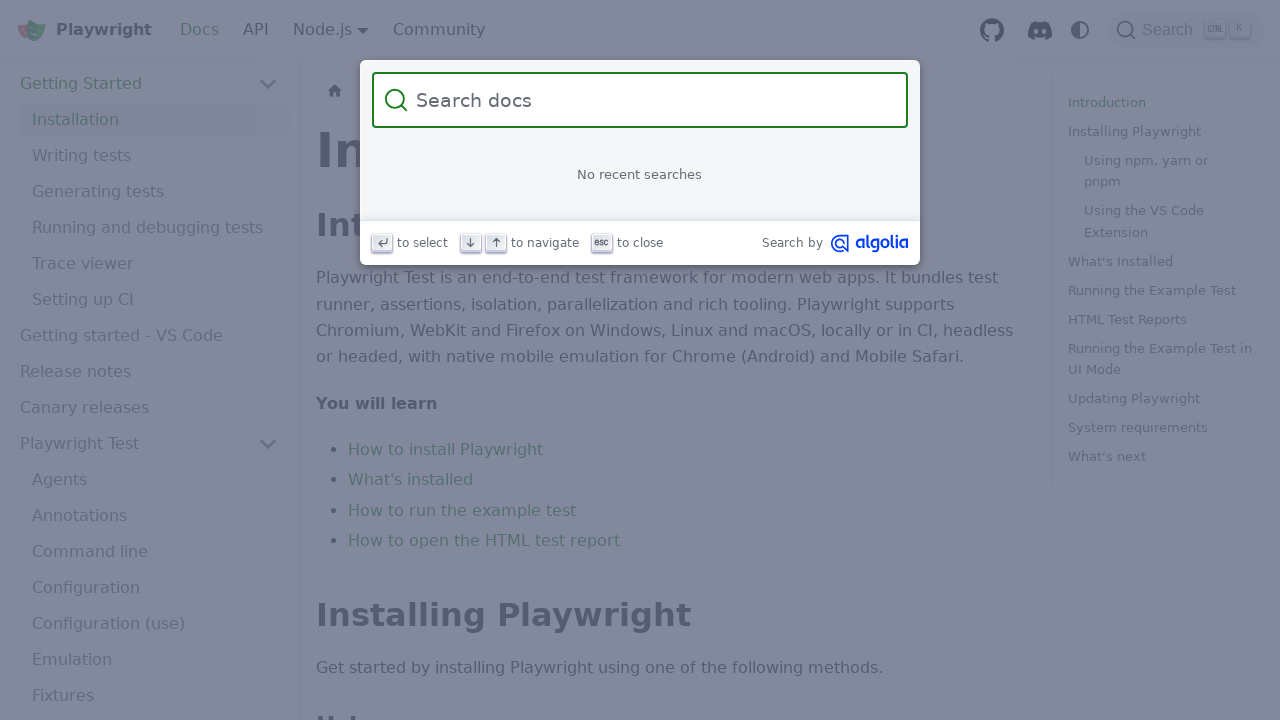